Tests that clicking the Email column header sorts the table by email addresses in ascending order

Starting URL: http://the-internet.herokuapp.com/tables

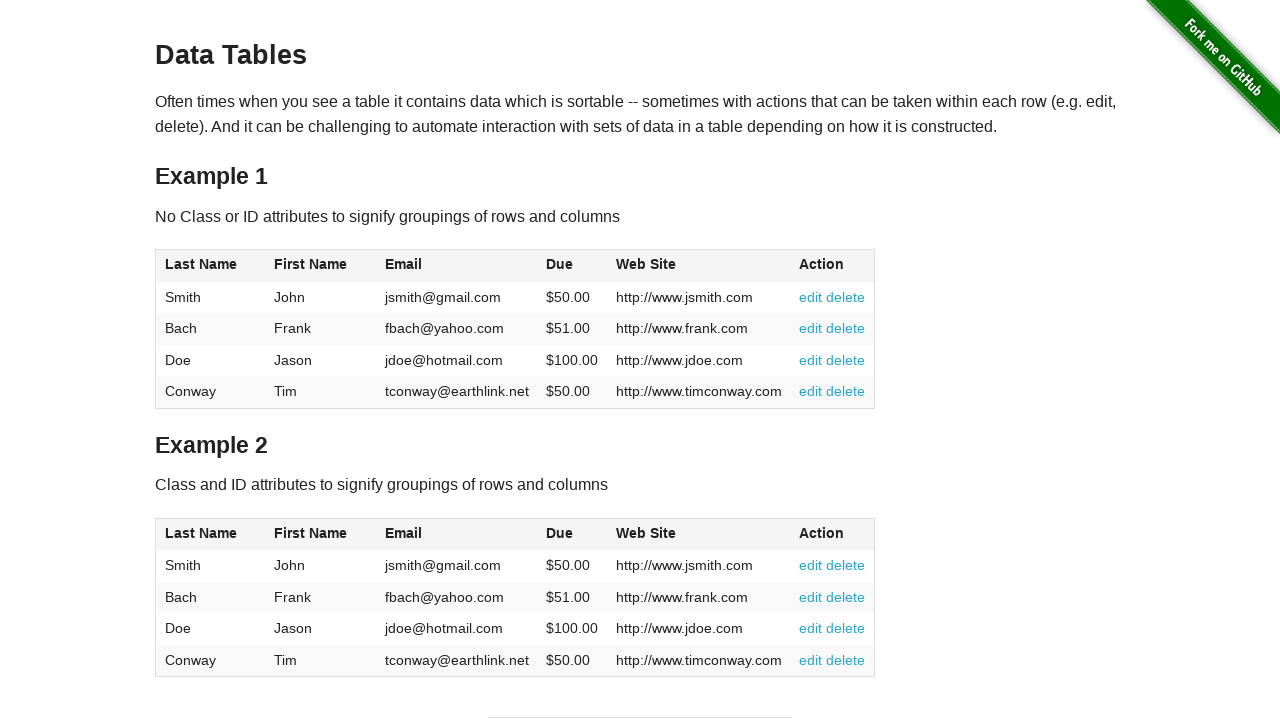

Clicked Email column header to sort table by email in ascending order at (457, 266) on #table1 thead tr th:nth-of-type(3)
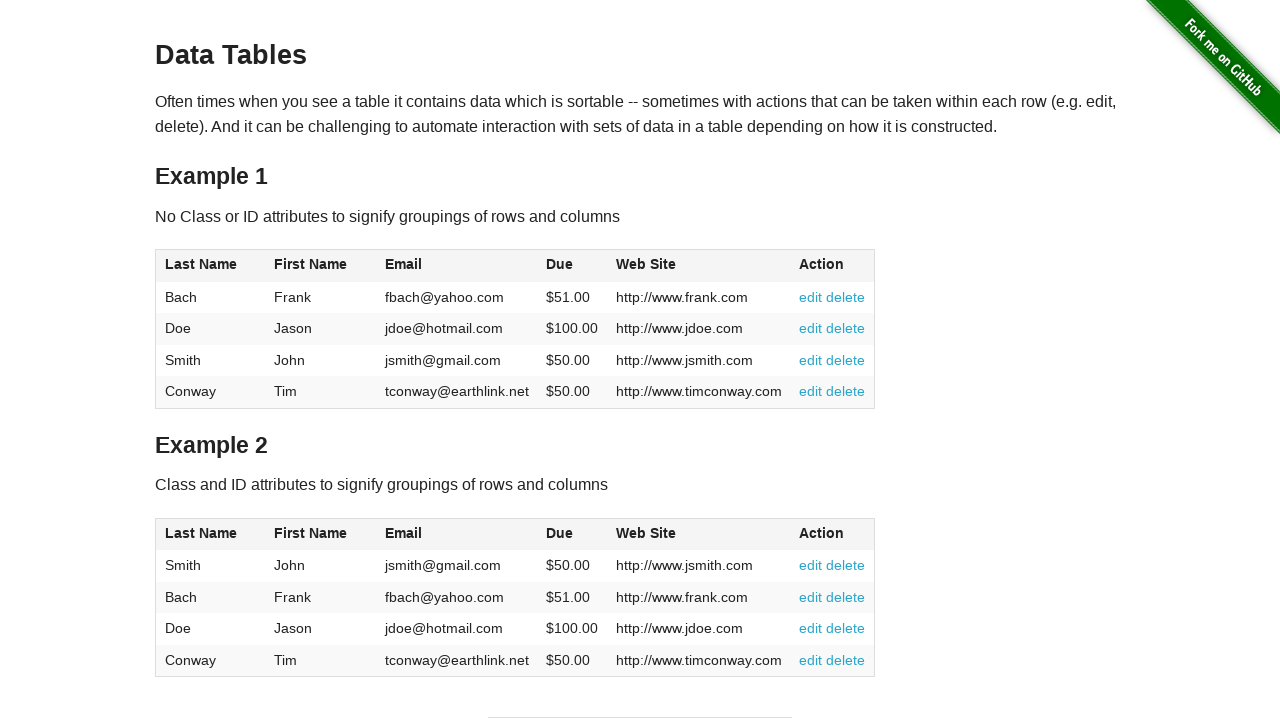

Table finished sorting and email column is ready
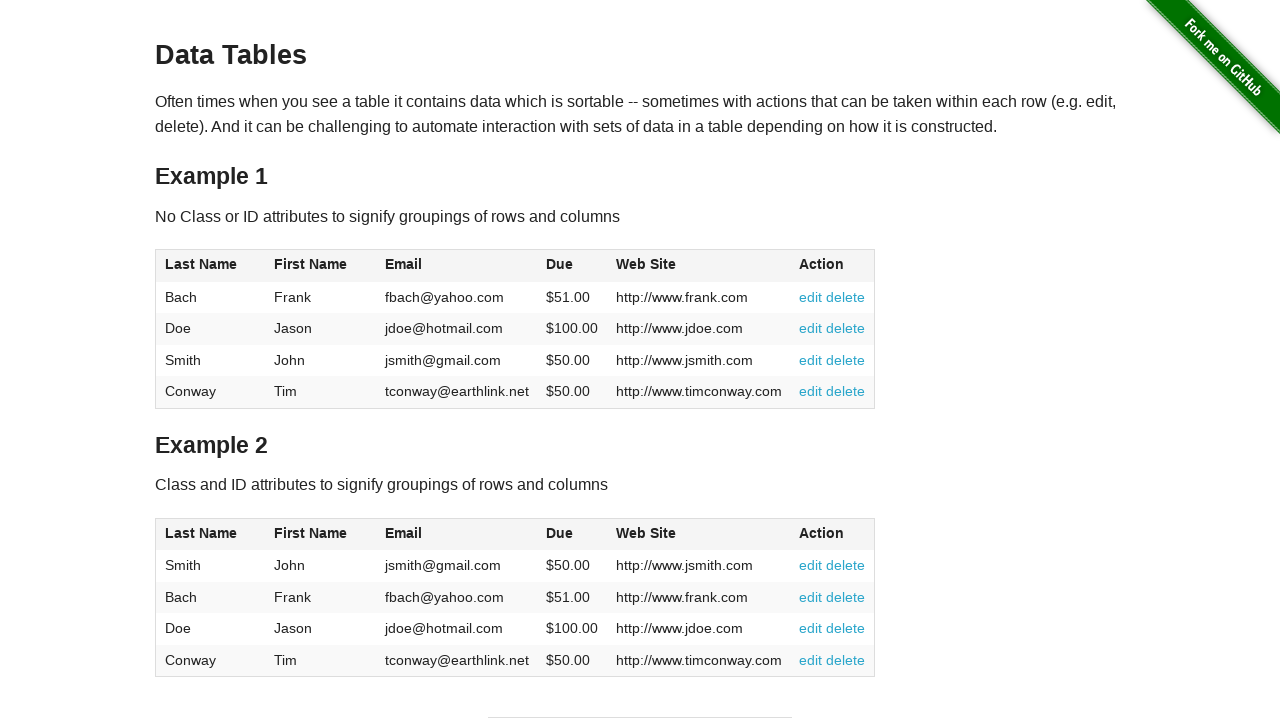

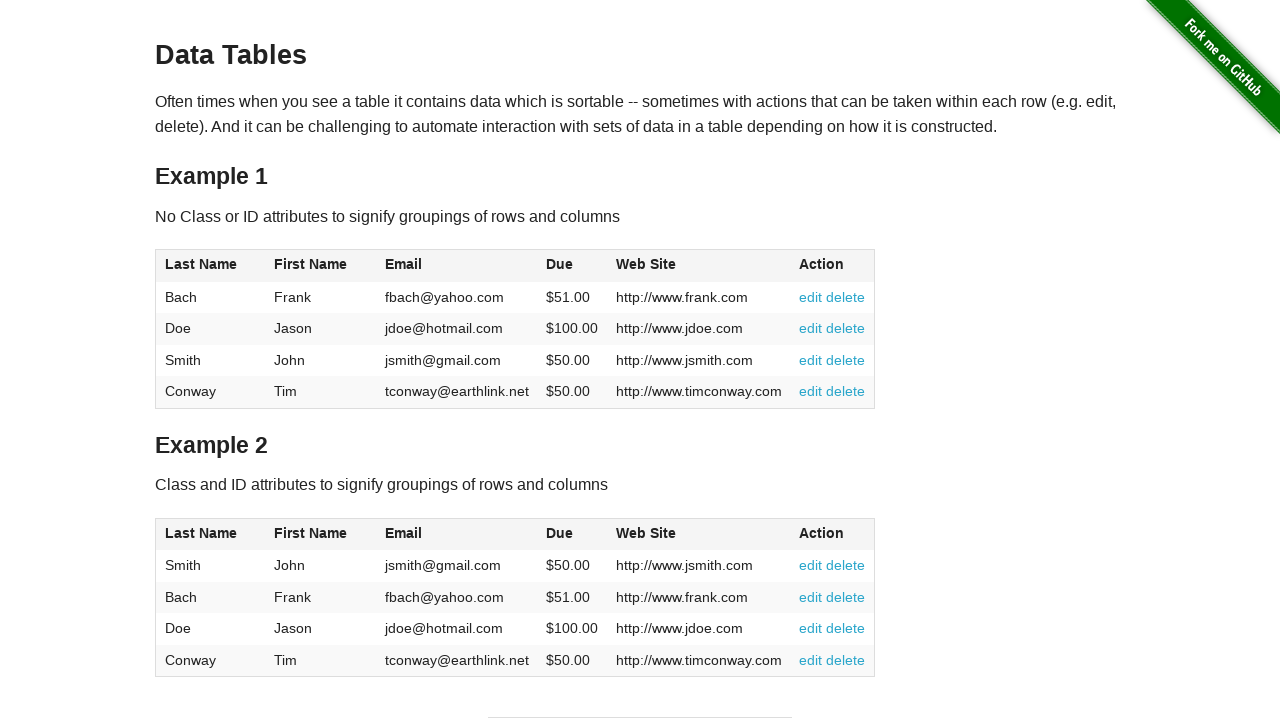